Tests clicking a button that triggers an alert after 5 seconds

Starting URL: https://demoqa.com/alerts

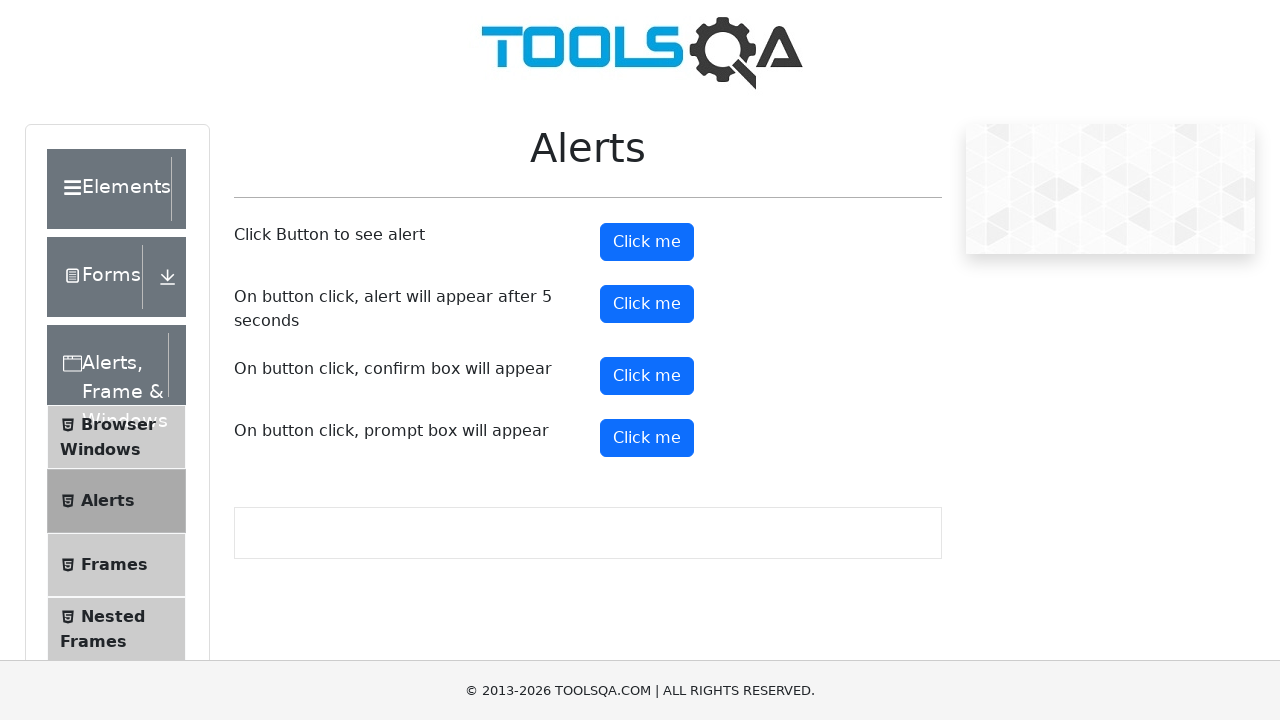

Set up dialog handler to automatically accept alerts
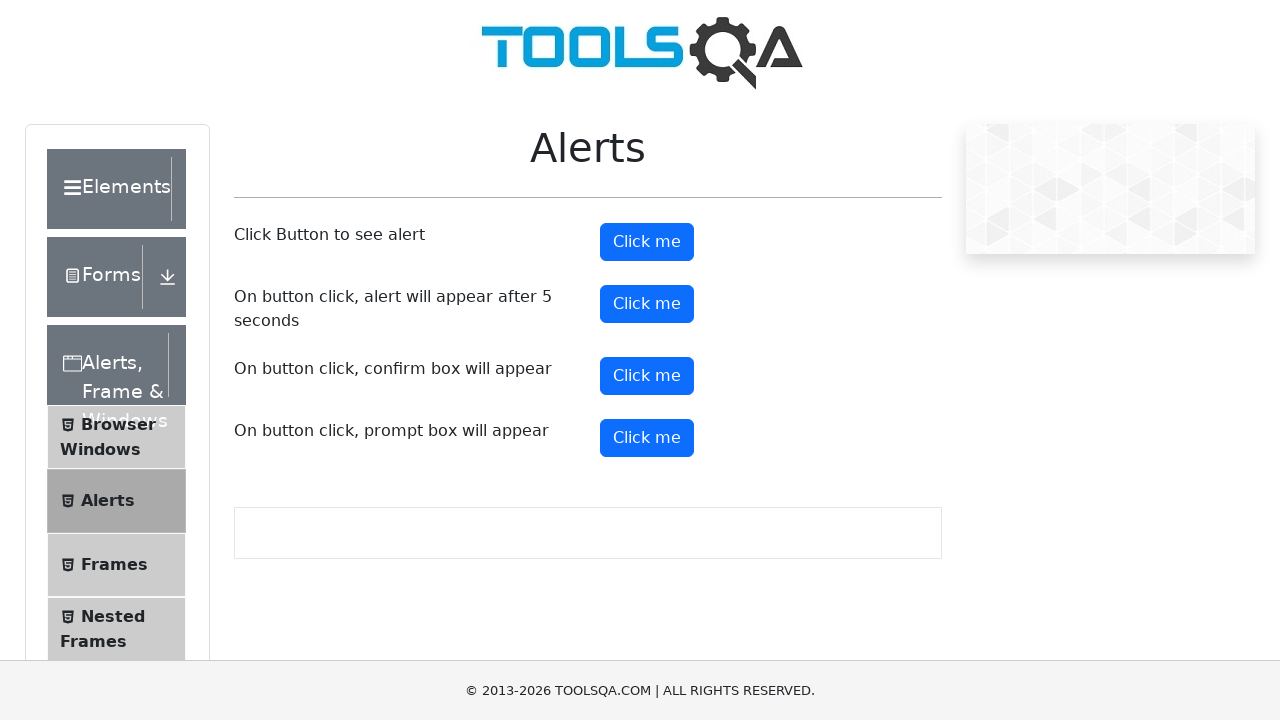

Clicked the timer alert button at (647, 304) on #timerAlertButton
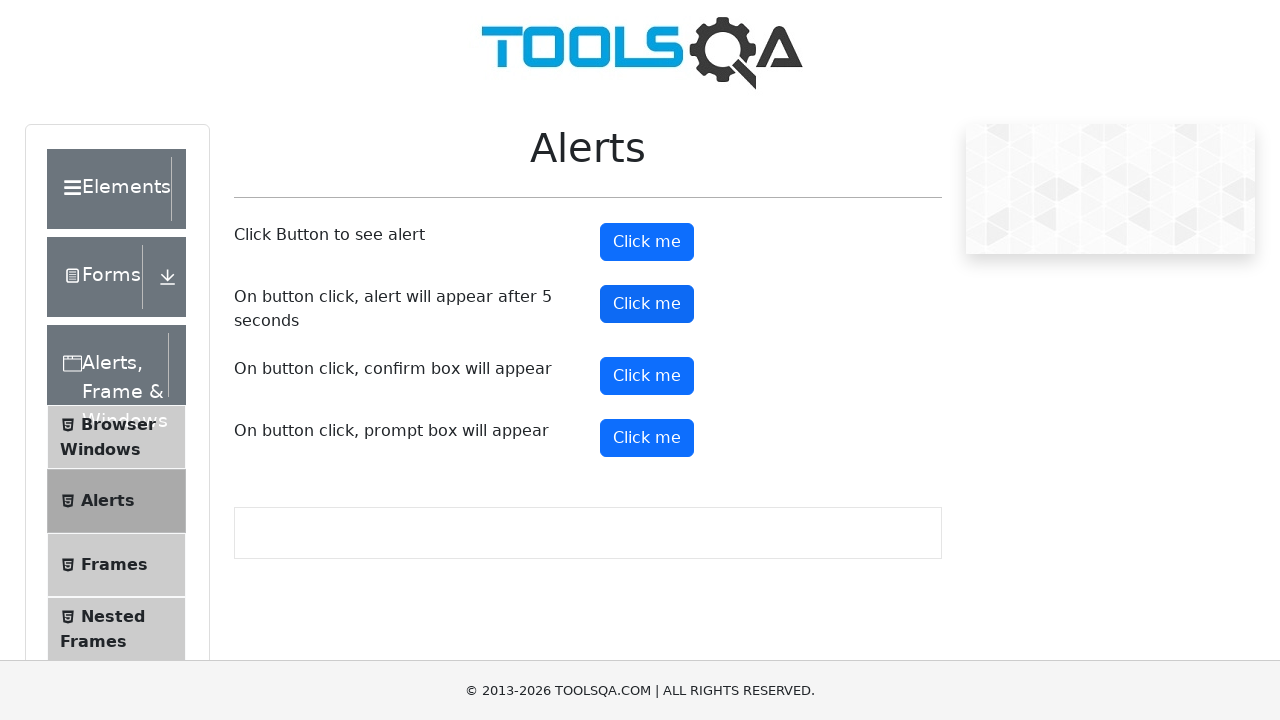

Waited 6 seconds for the delayed alert to appear and be handled
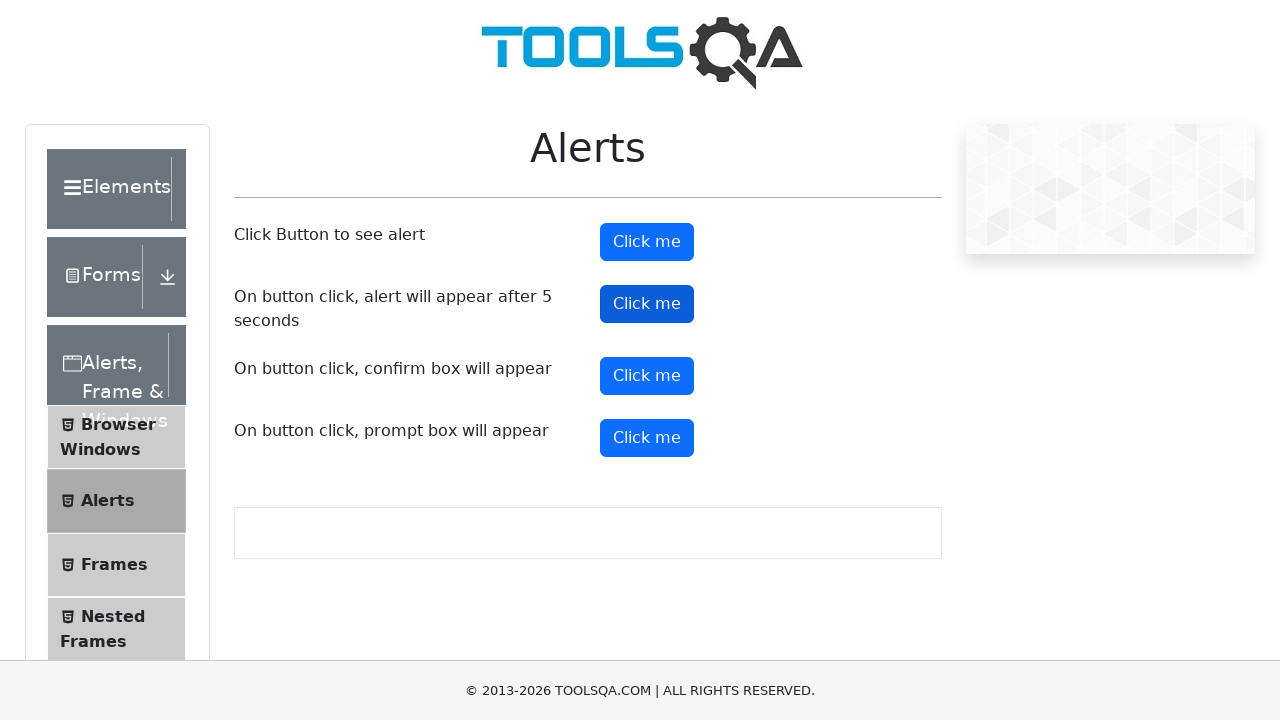

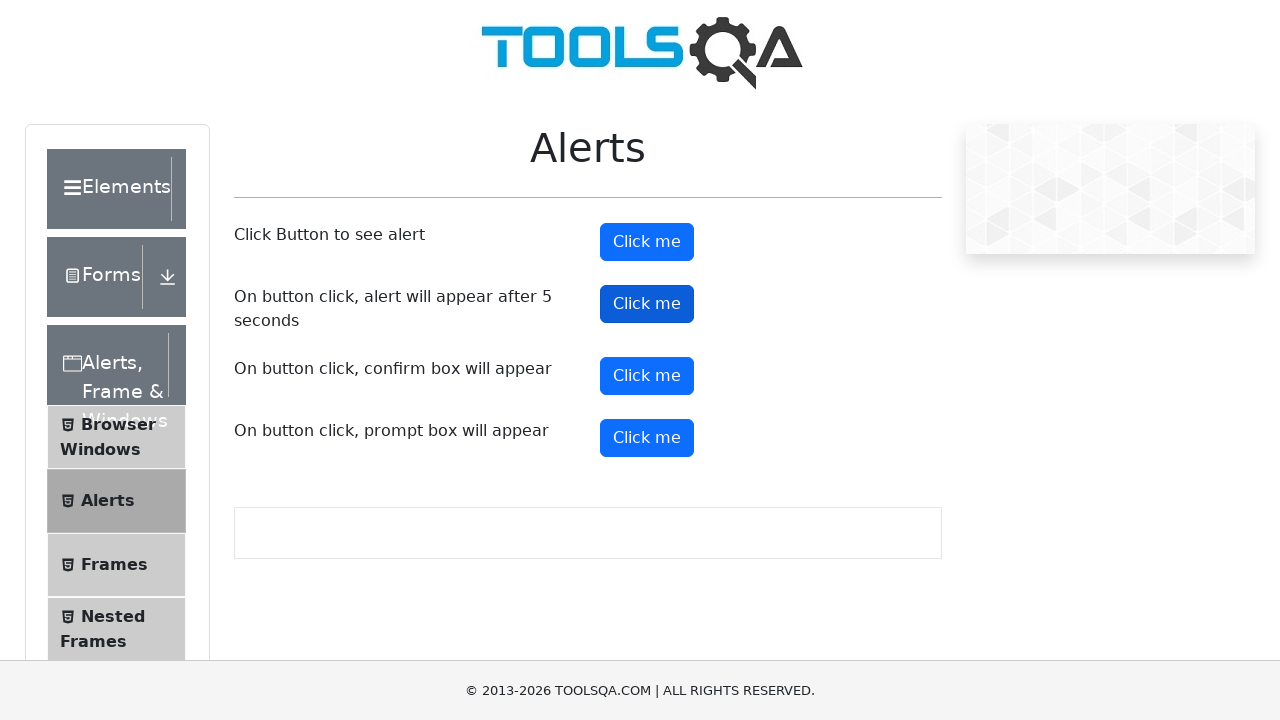